Tests subtraction with an invalid second operand (letter M) to verify error handling

Starting URL: https://gerabarud.github.io/is3-calculadora/

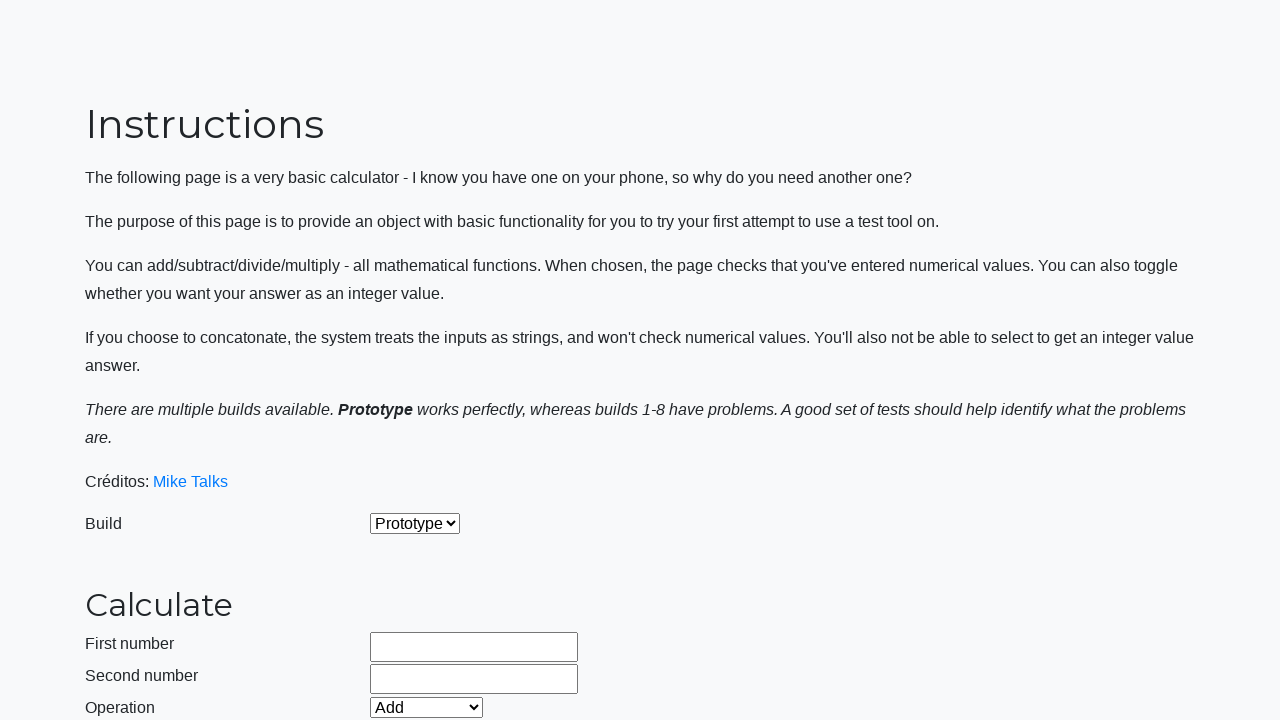

Selected 'Prototype' build from dropdown on #selectBuild
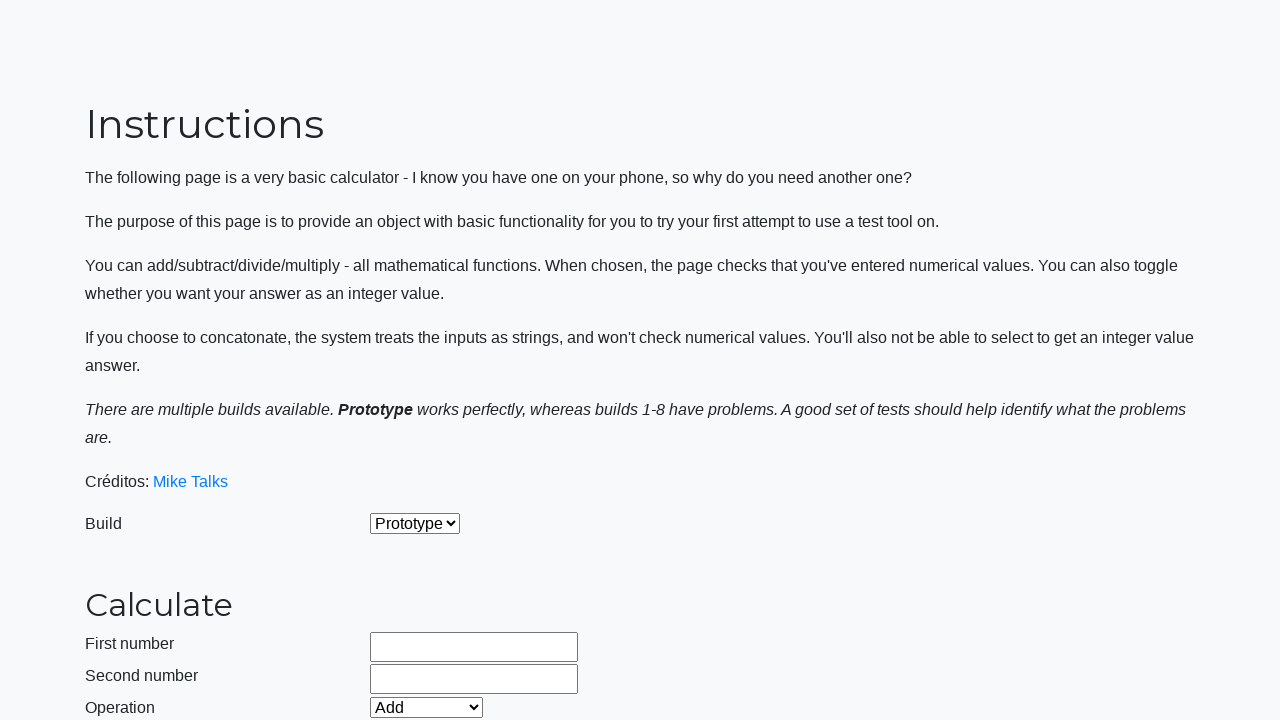

Selected 'Subtract' operation from dropdown on #selectOperationDropdown
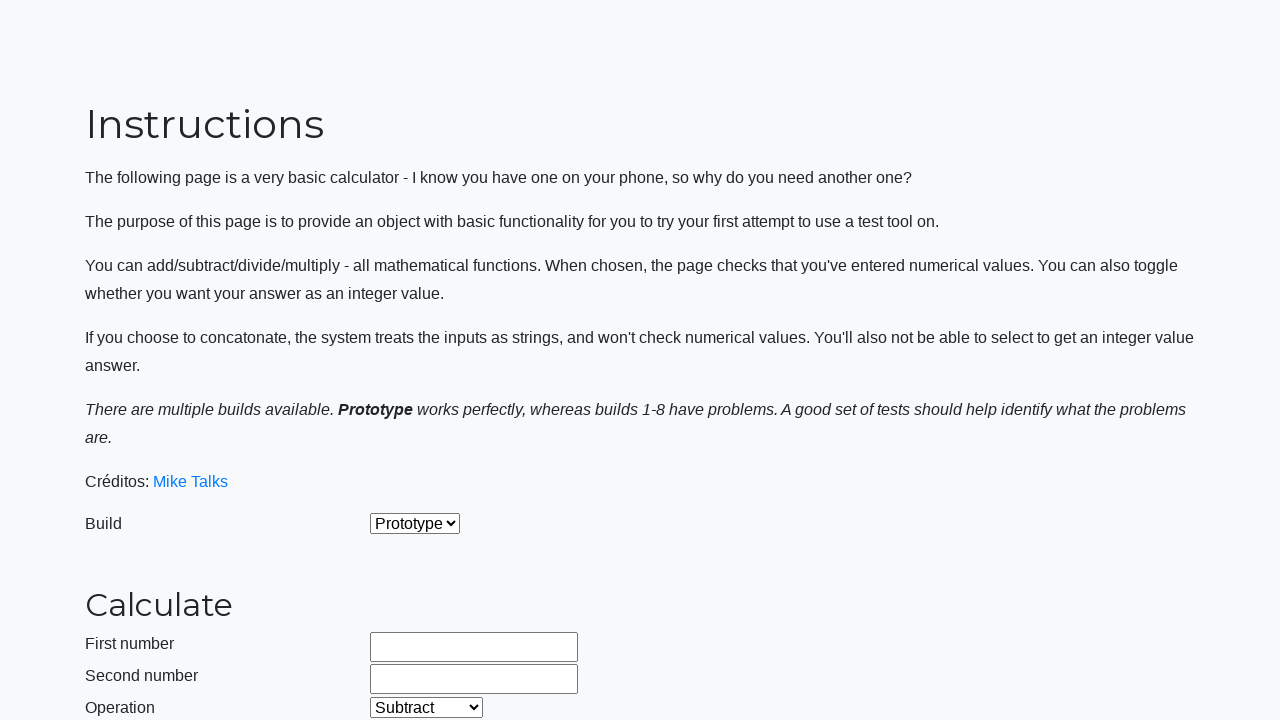

Filled first operand with '99999999999' on #number1Field
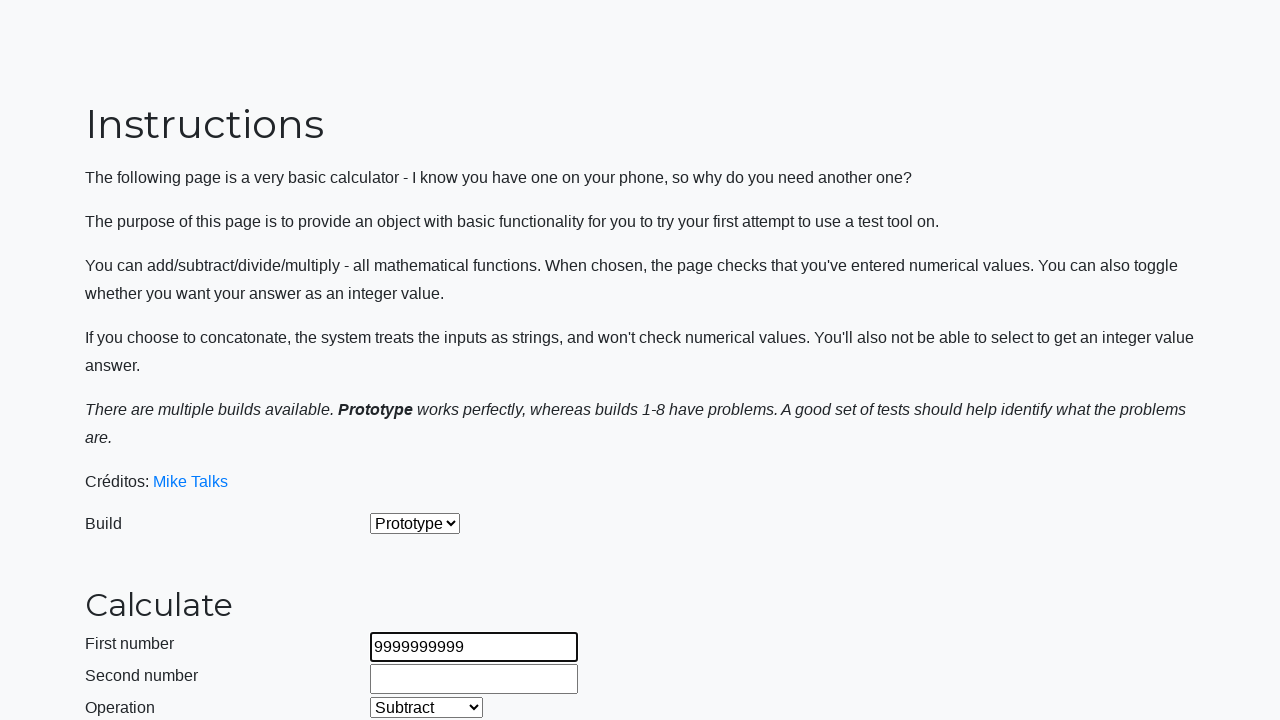

Filled second operand with invalid character 'M' on #number2Field
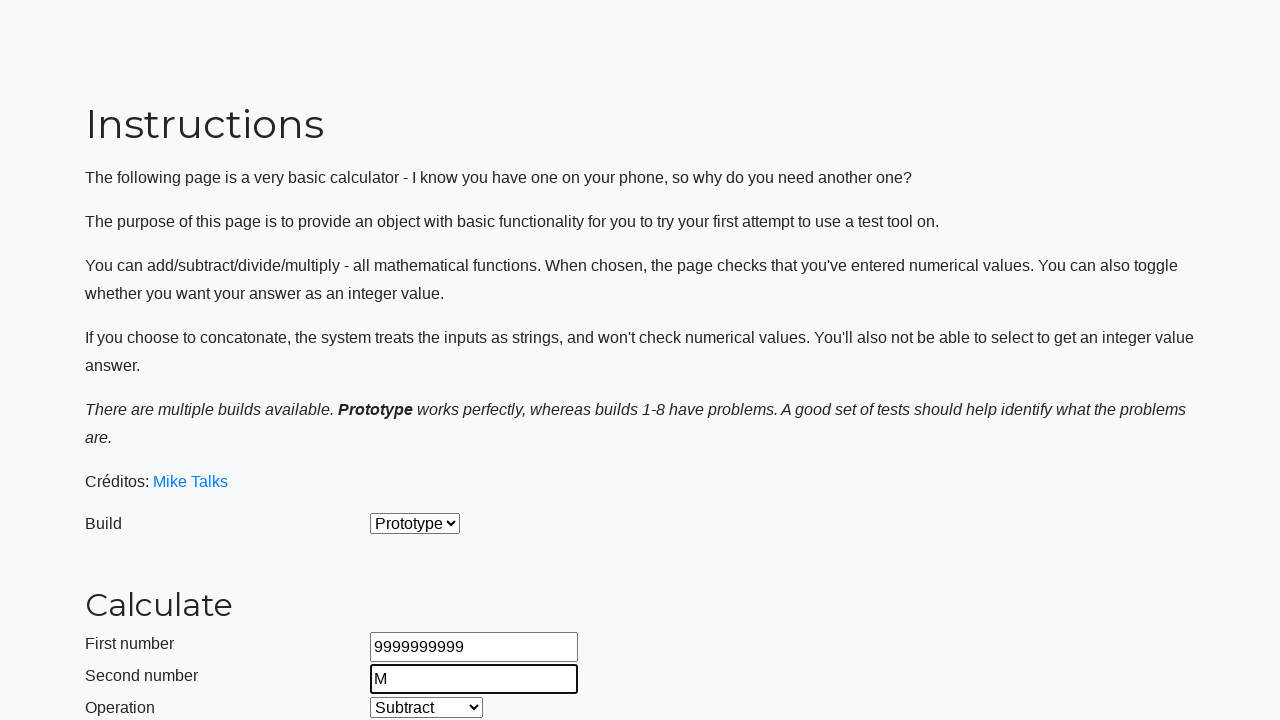

Clicked calculate button to perform subtraction at (422, 451) on #calculateButton
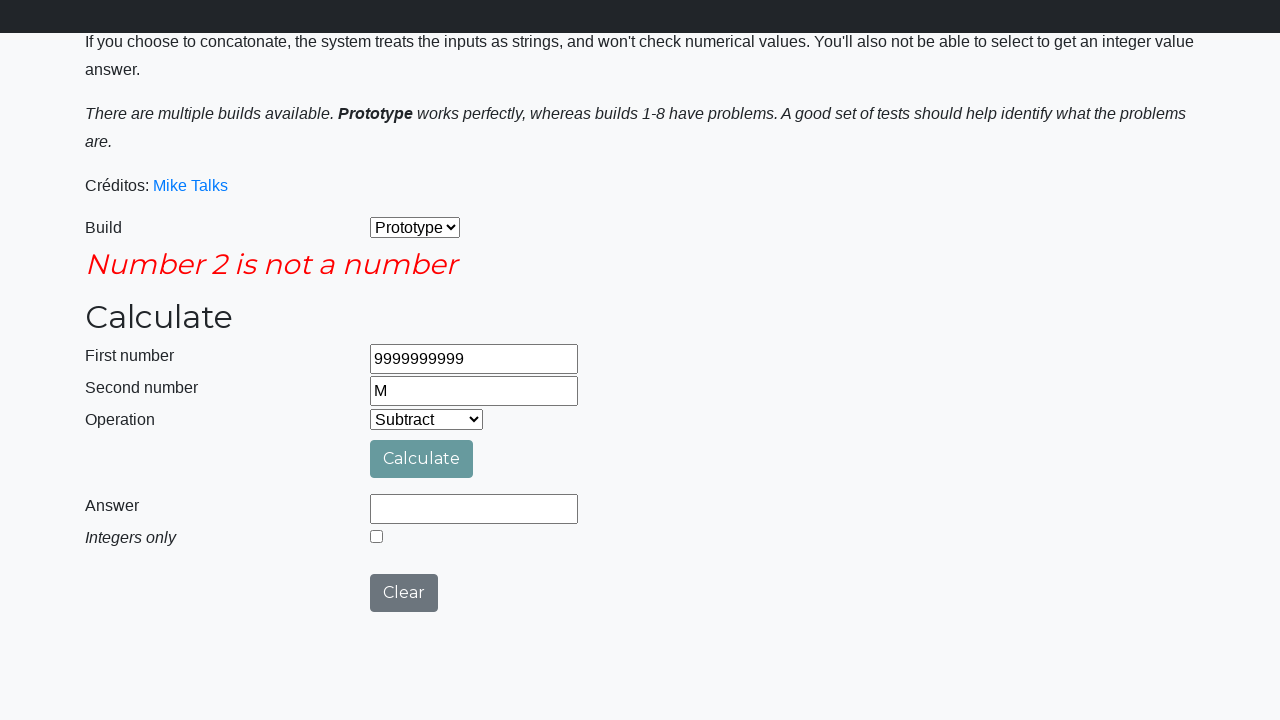

Retrieved error message text from error field
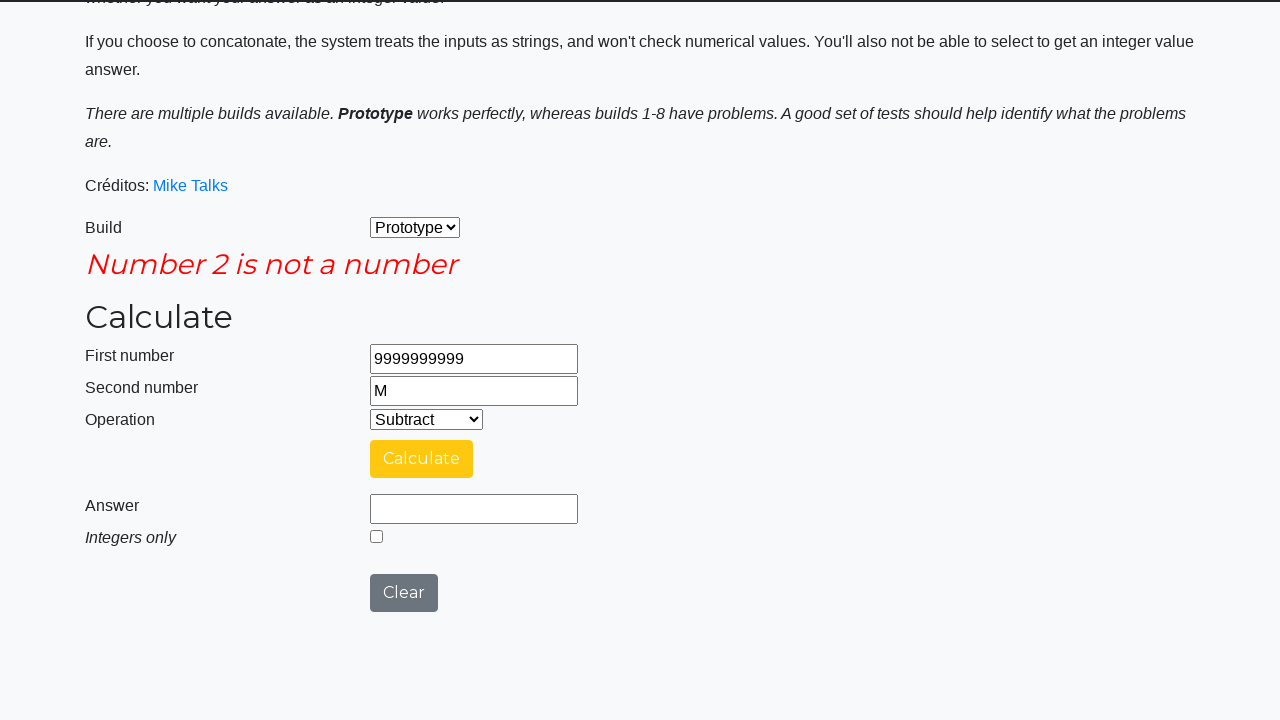

Verified that error message is displayed for invalid operand
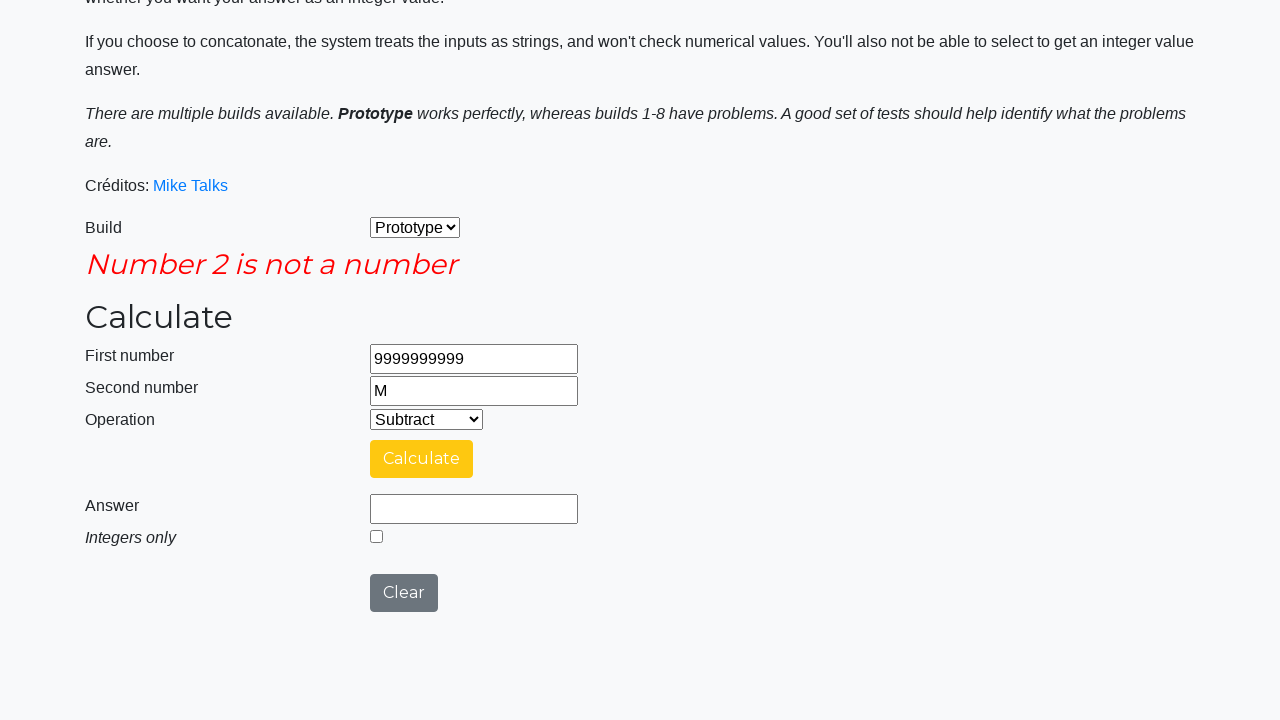

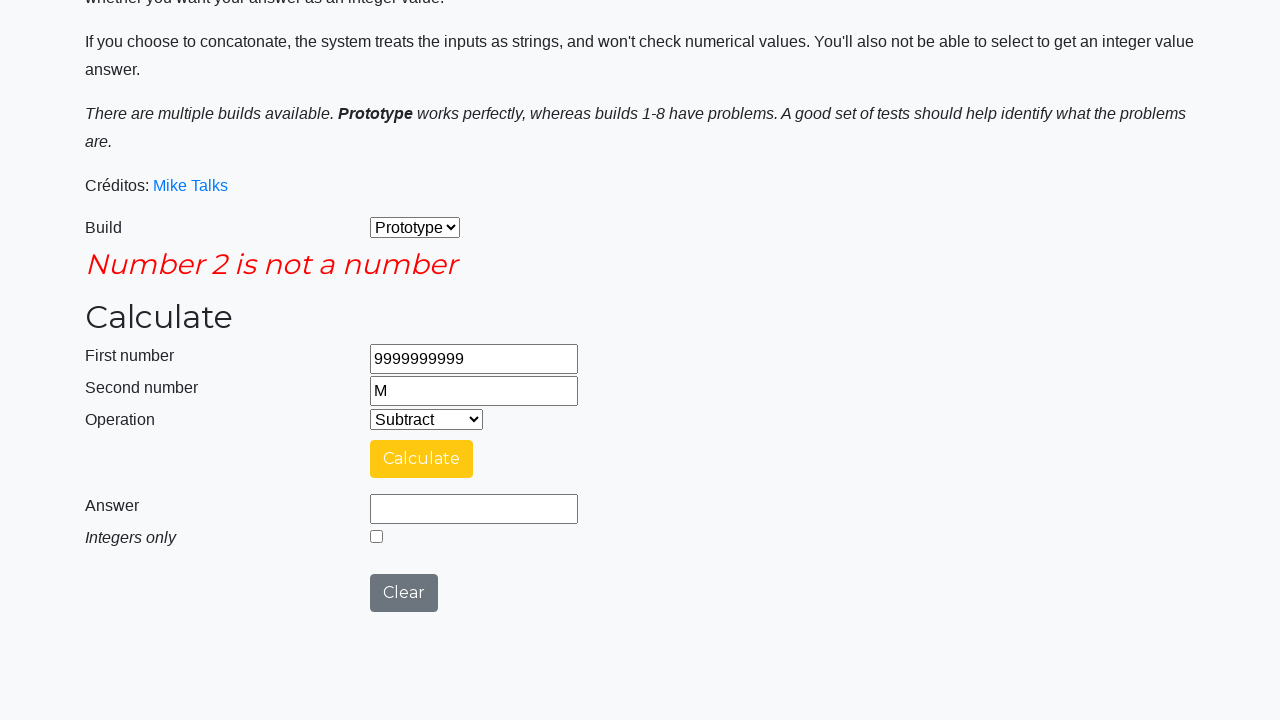